Tests the Indian Railways train search functionality by entering source and destination stations, then retrieves and displays the train schedule information from the results table

Starting URL: https://erail.in/

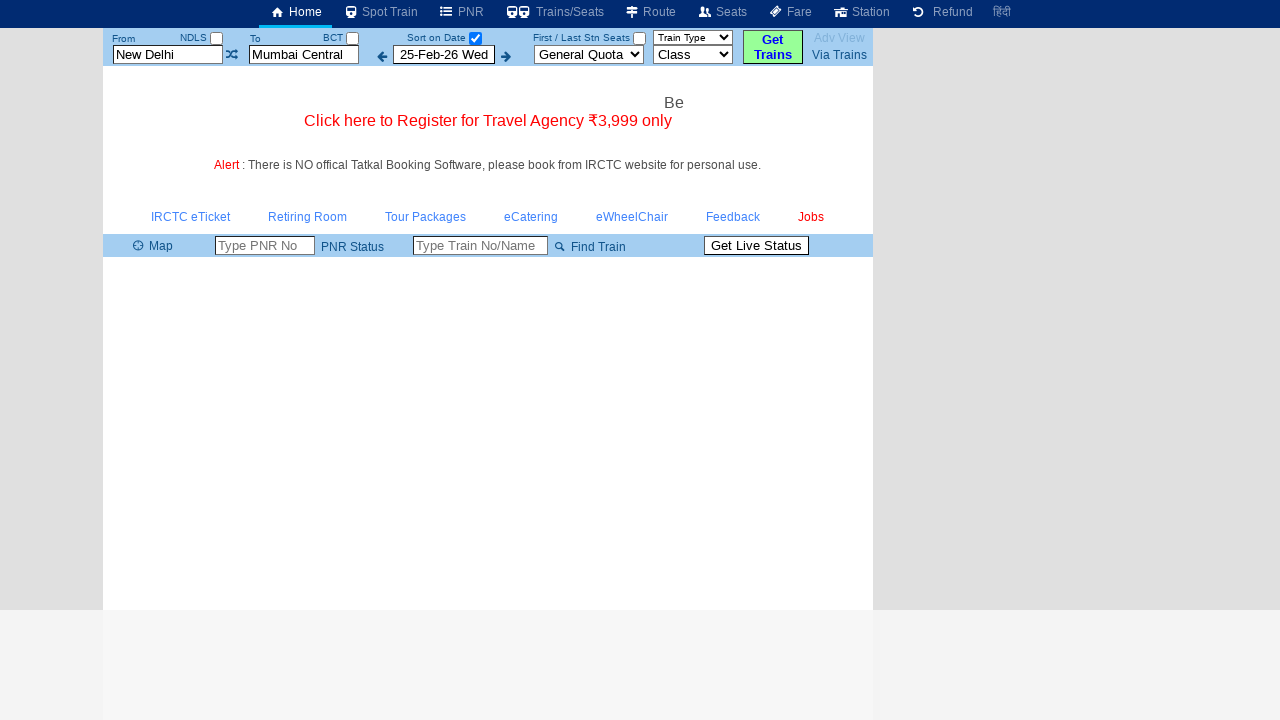

Cleared source station field on #txtStationFrom
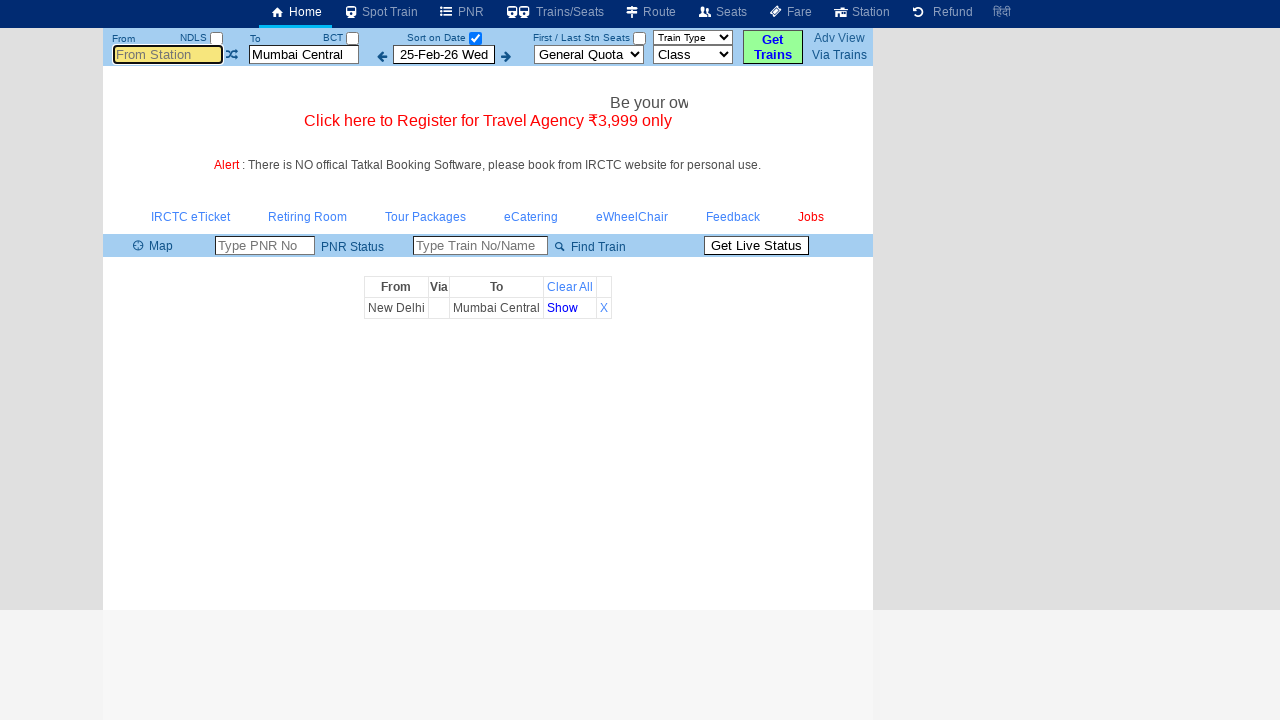

Filled source station field with 'TPJ' on #txtStationFrom
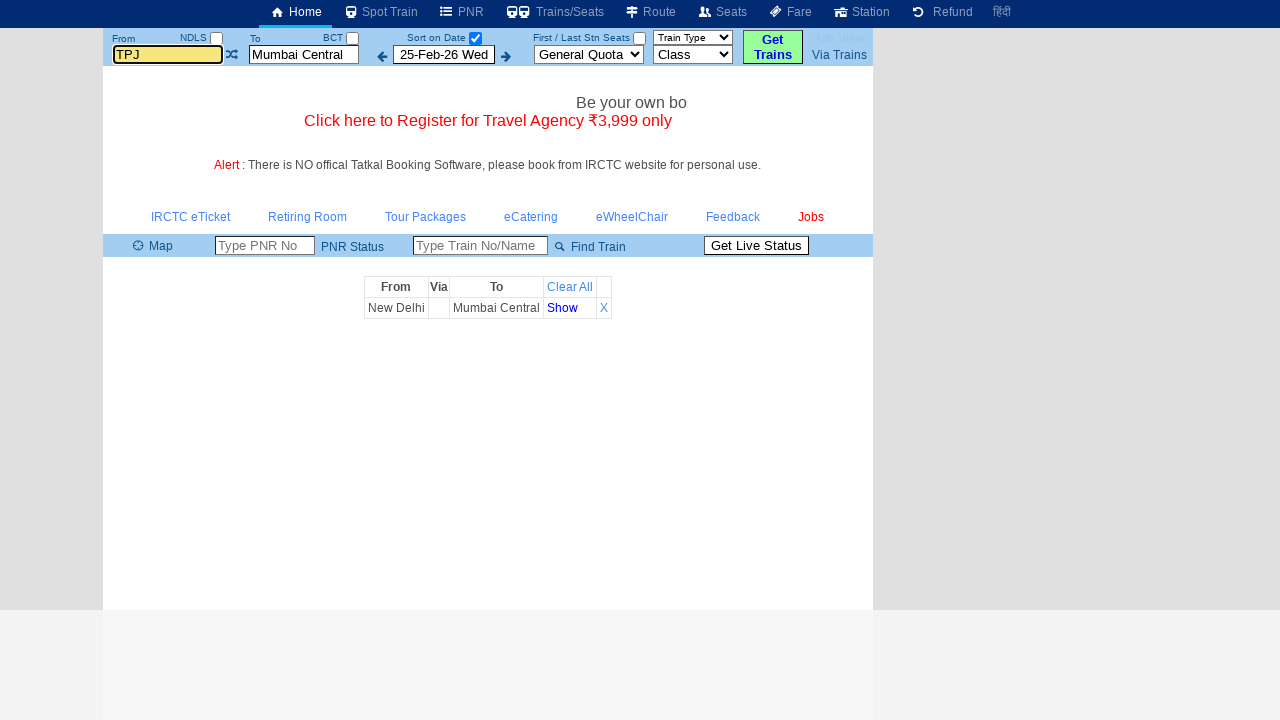

Pressed Tab to move from source station field on #txtStationFrom
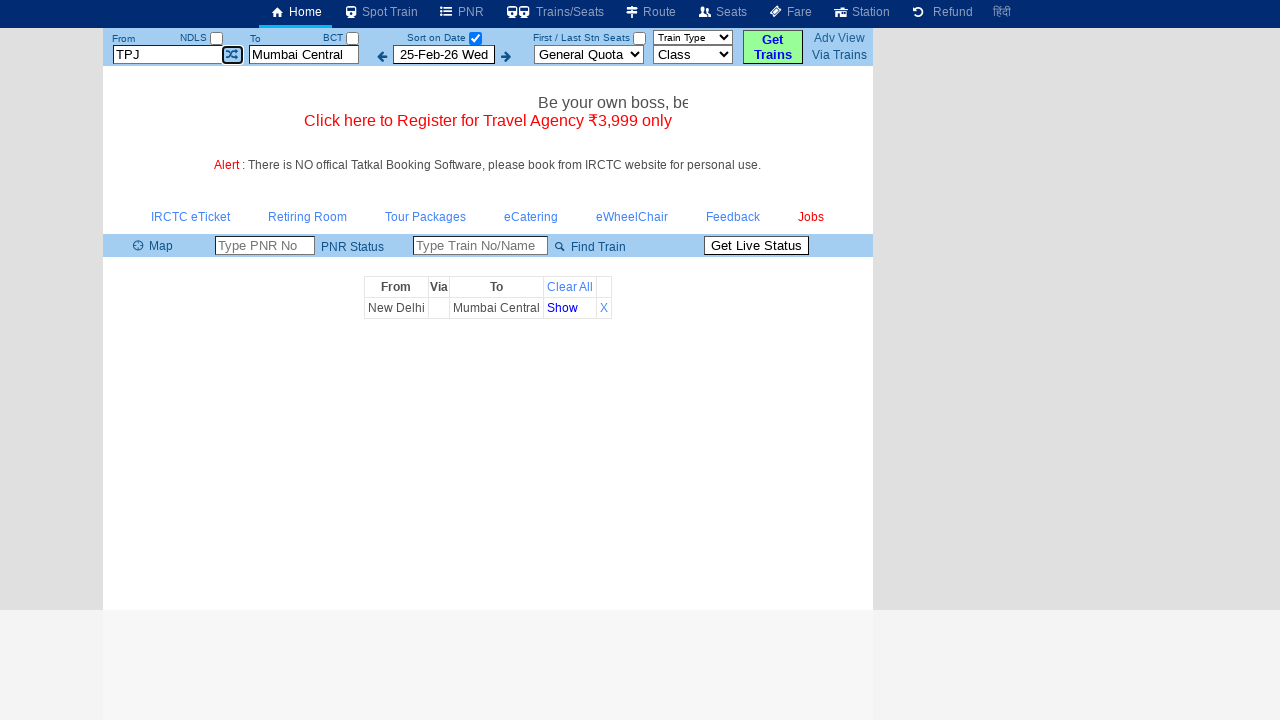

Cleared destination station field on #txtStationTo
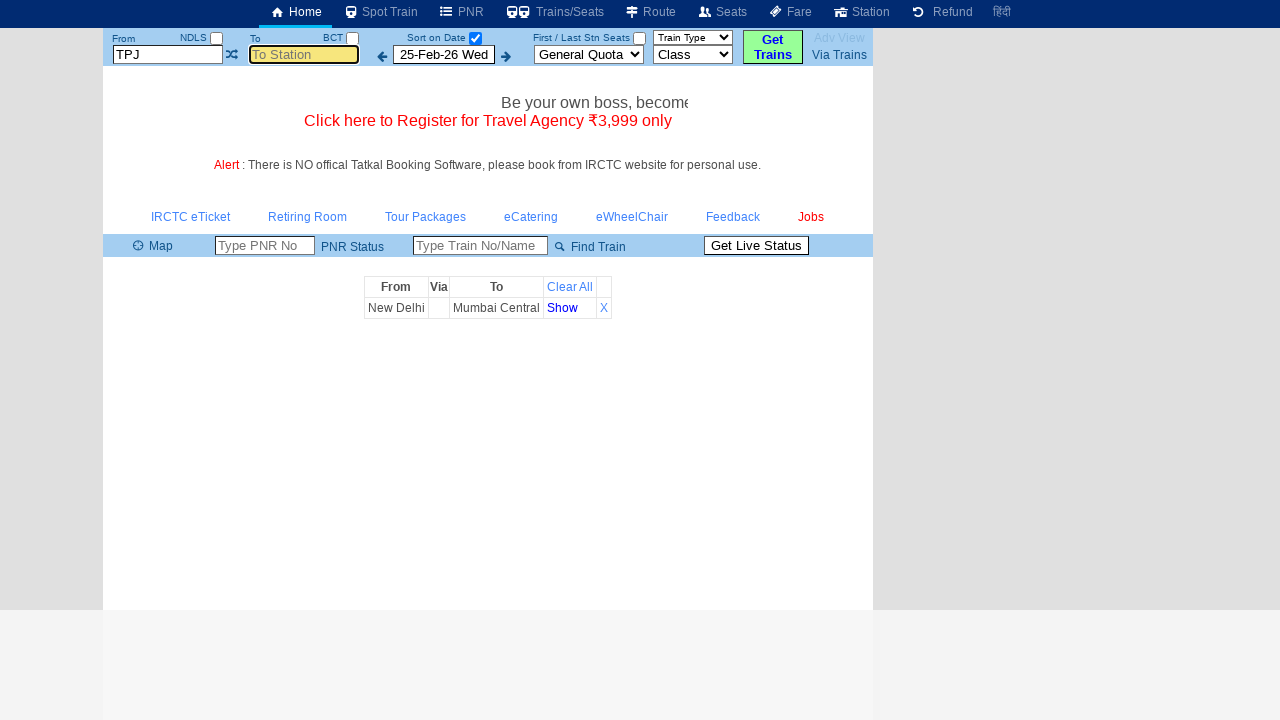

Filled destination station field with 'MDU' on #txtStationTo
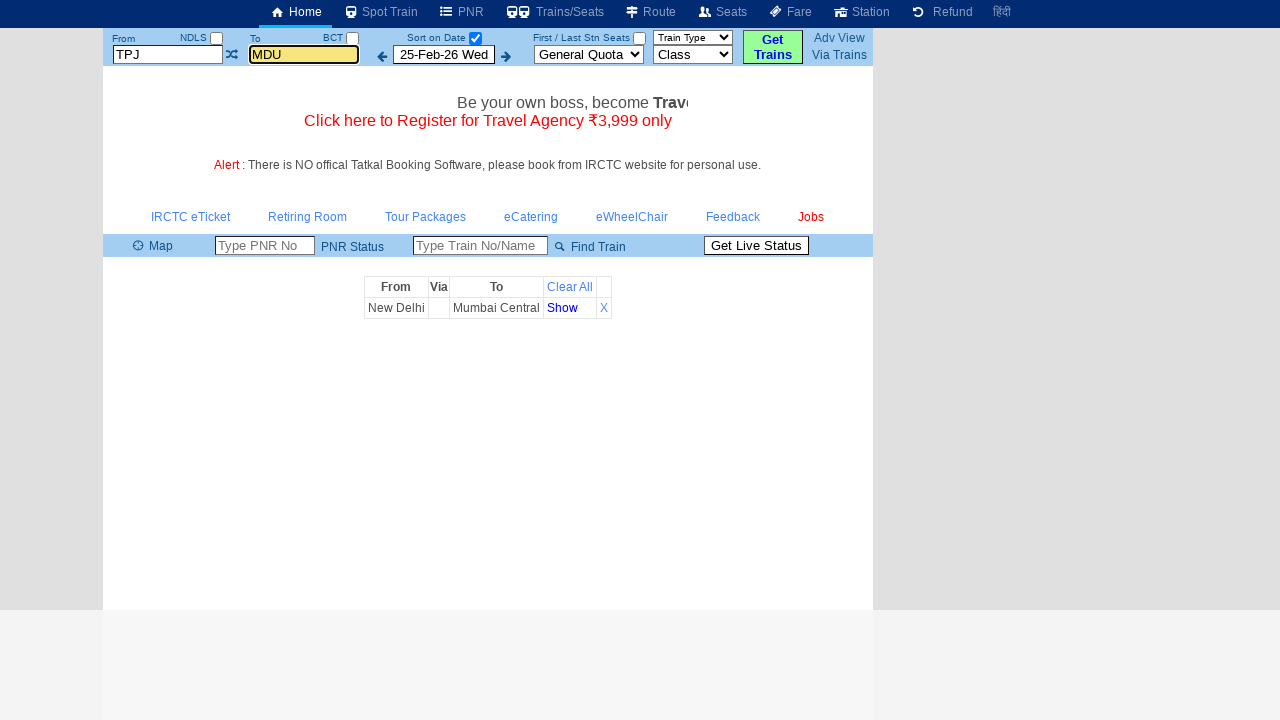

Pressed Tab to move from destination station field on #txtStationTo
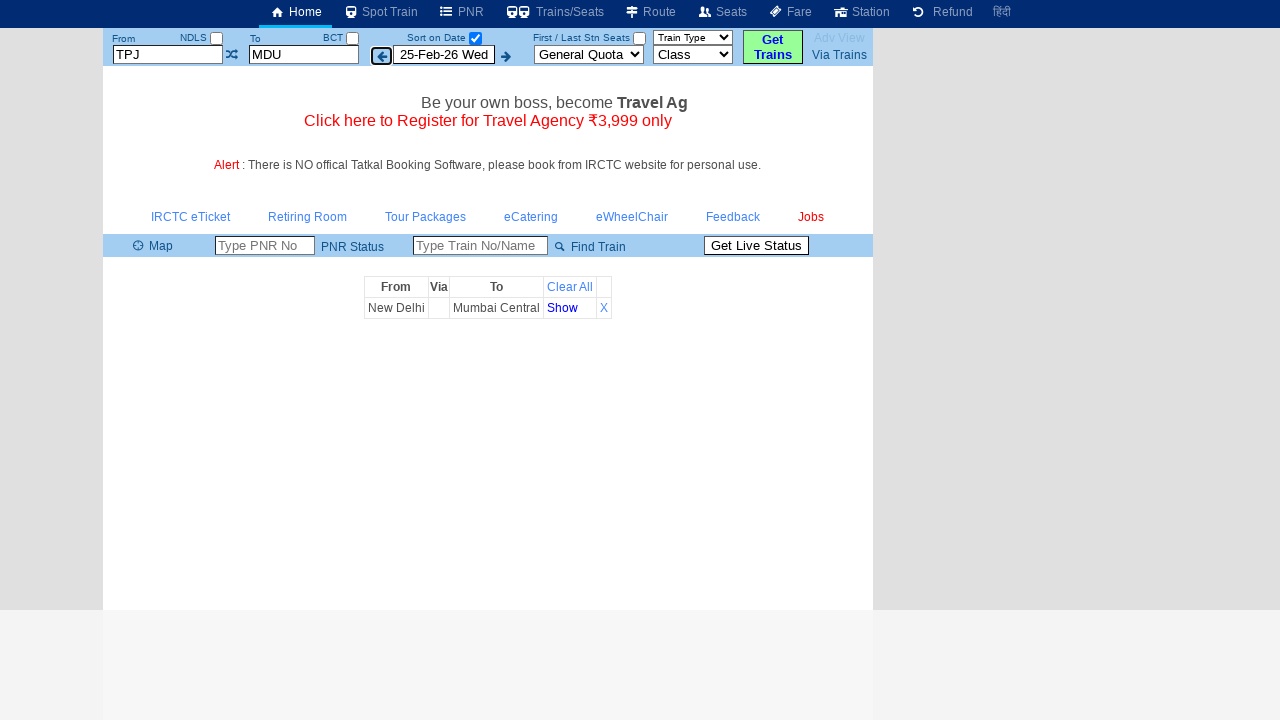

Unchecked the 'Select Date Only' checkbox to retrieve all trains at (475, 38) on #chkSelectDateOnly
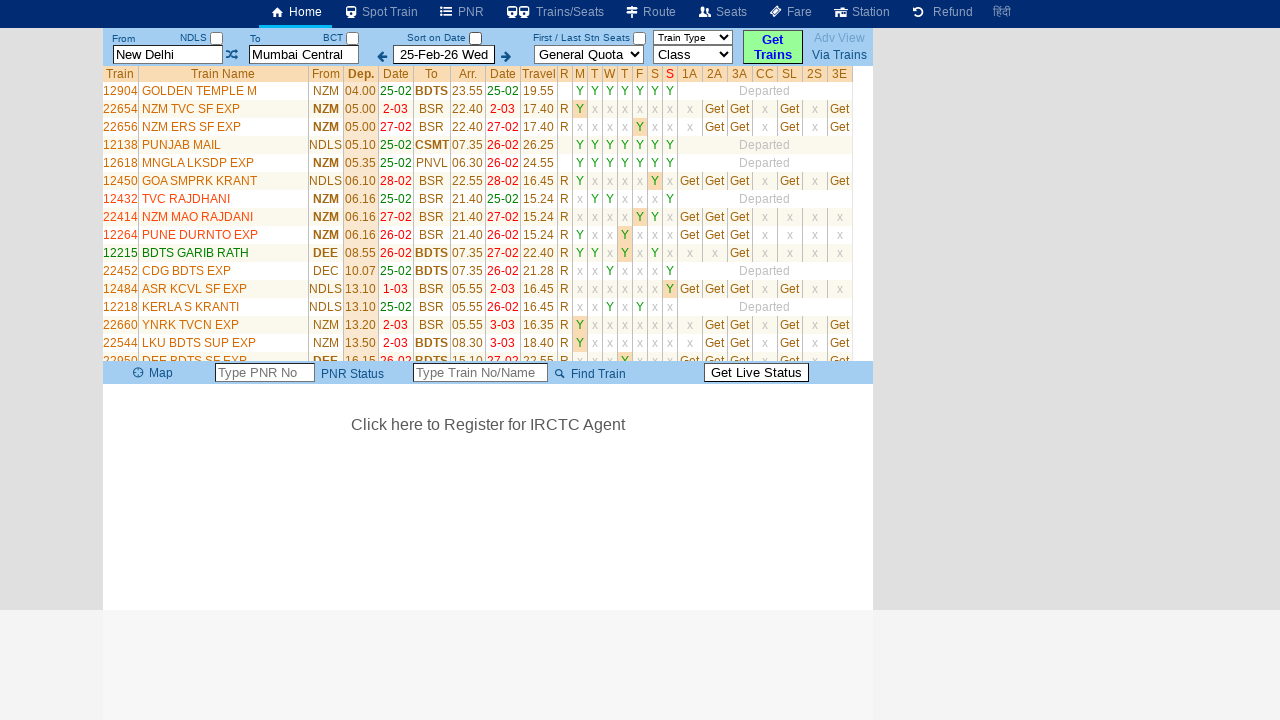

Train list table loaded successfully
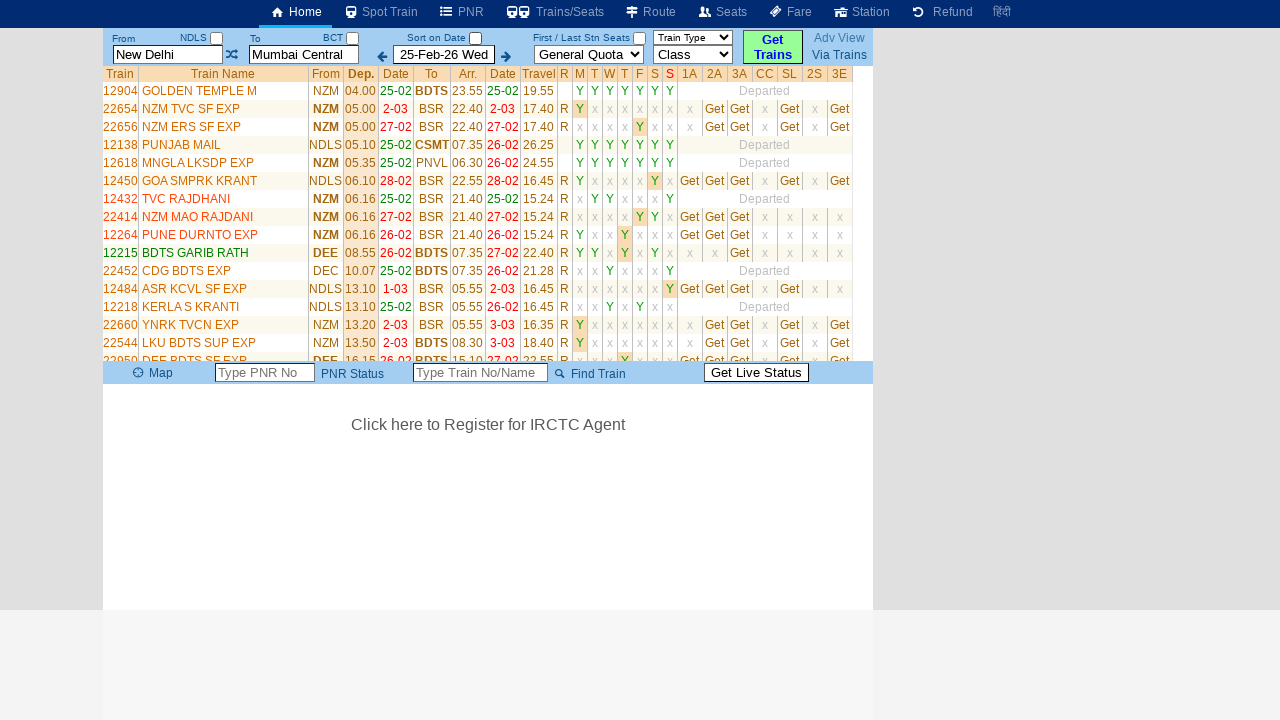

Retrieved train list table and all rows
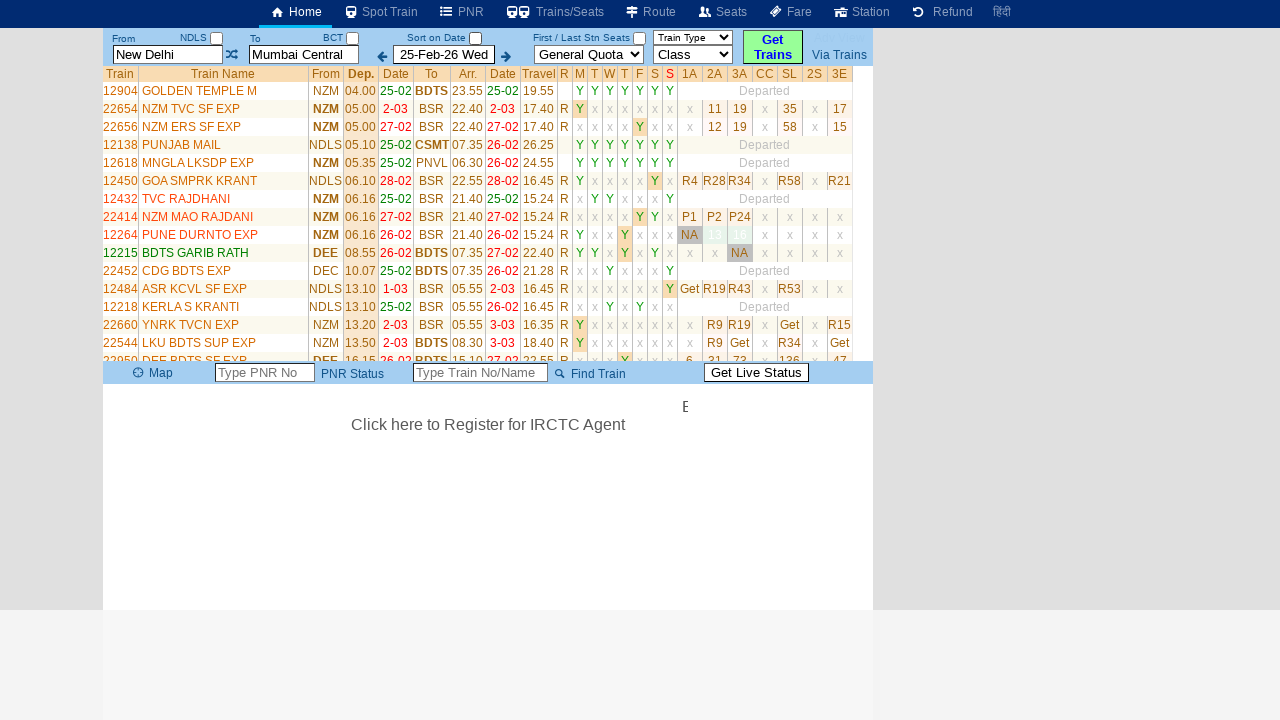

Extracted and printed all train schedule information from the results table
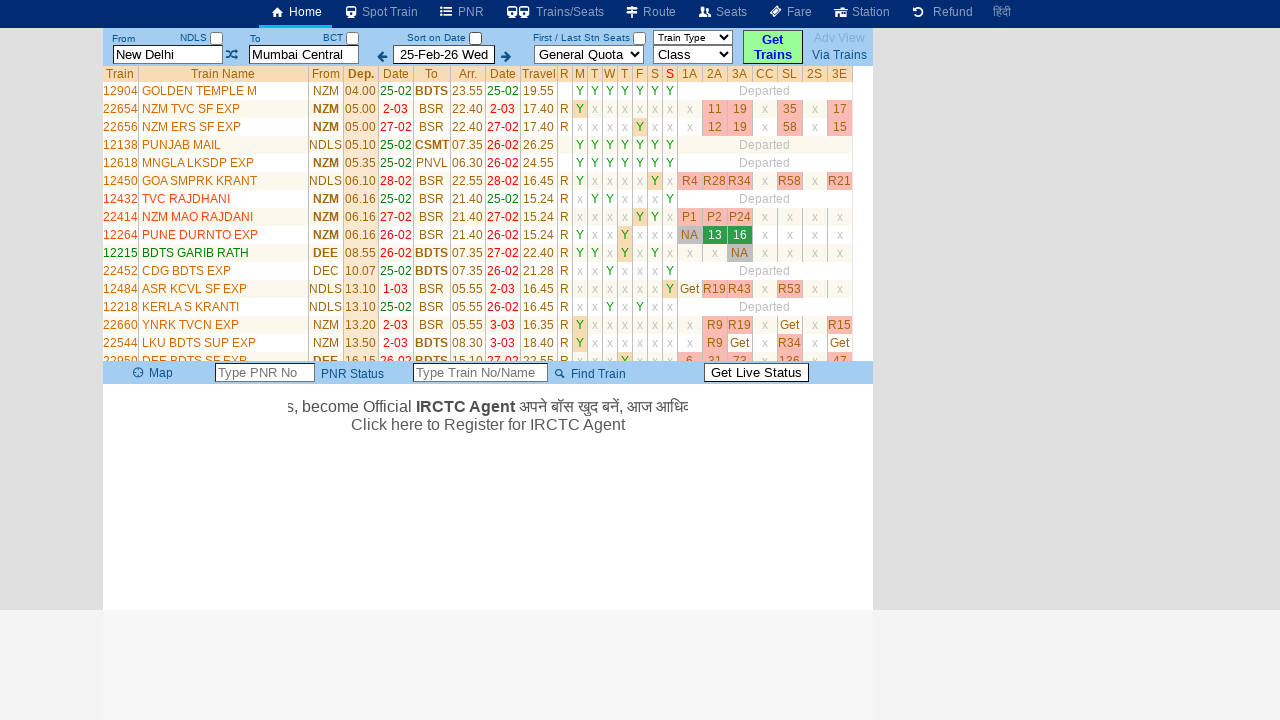

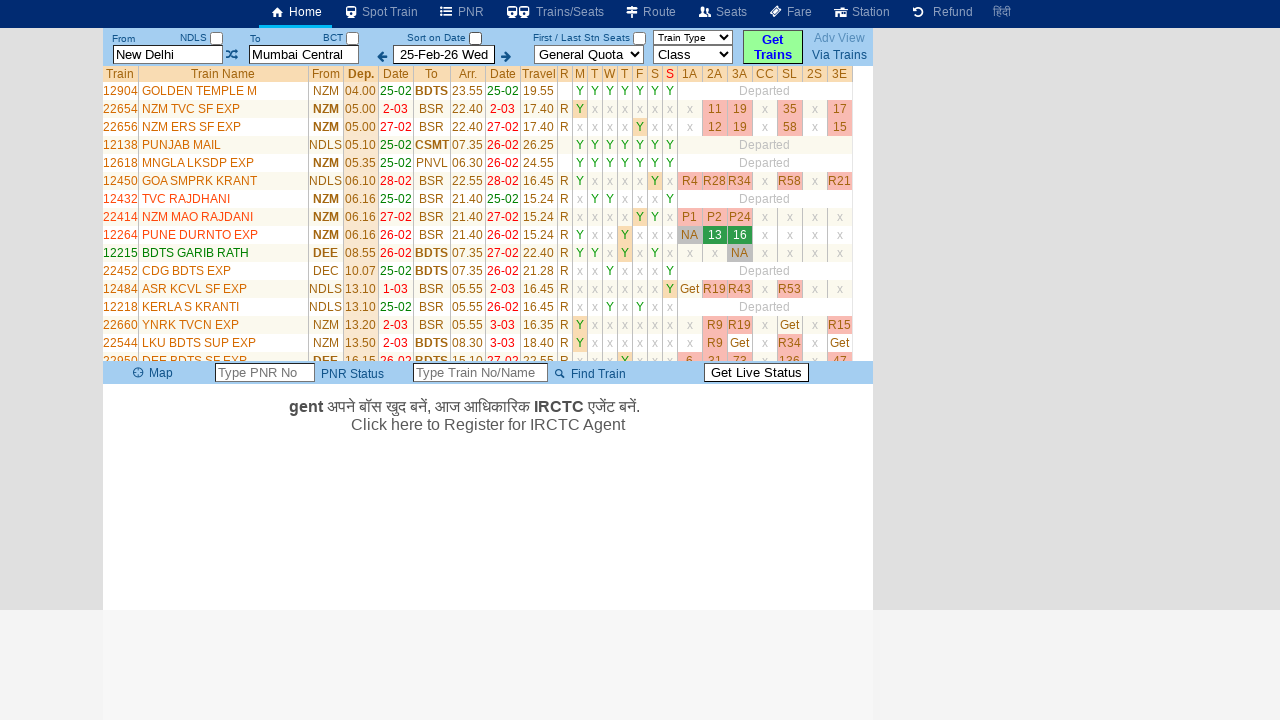